Calculates the sum of two numbers displayed on the page and selects the result from a dropdown menu, then submits the form

Starting URL: https://suninjuly.github.io/selects1.html

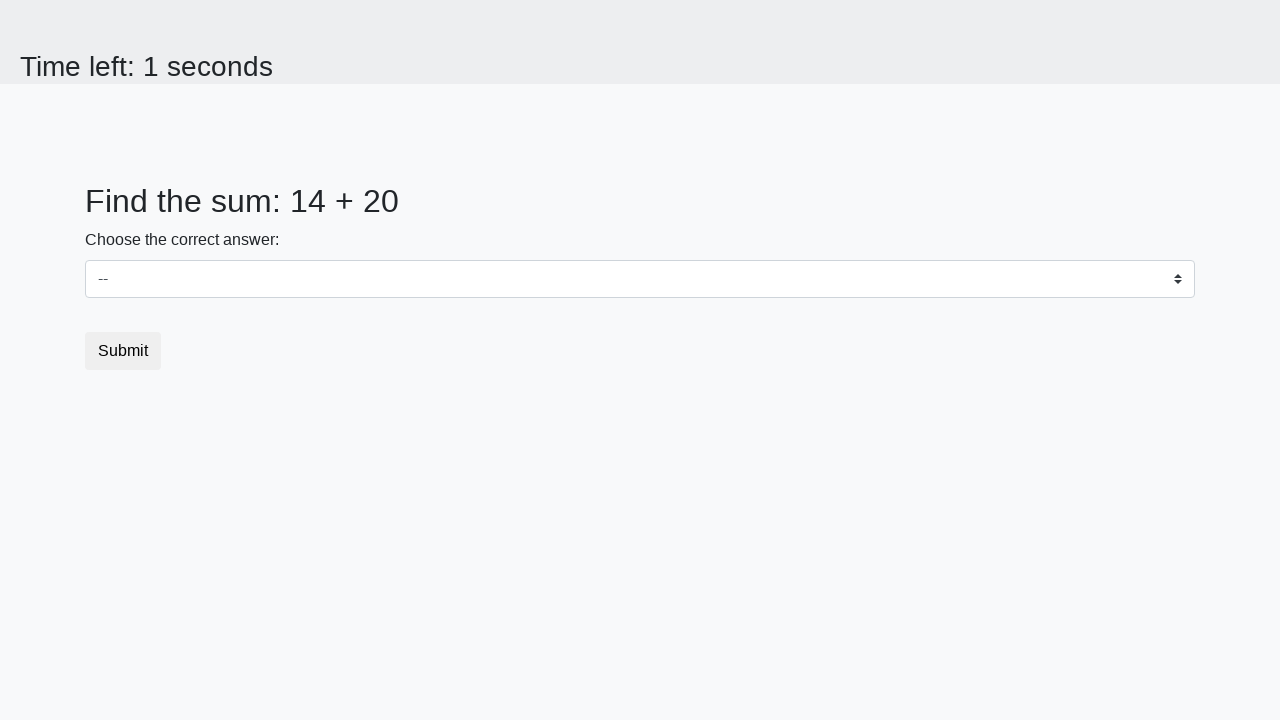

Located first number element (#num1)
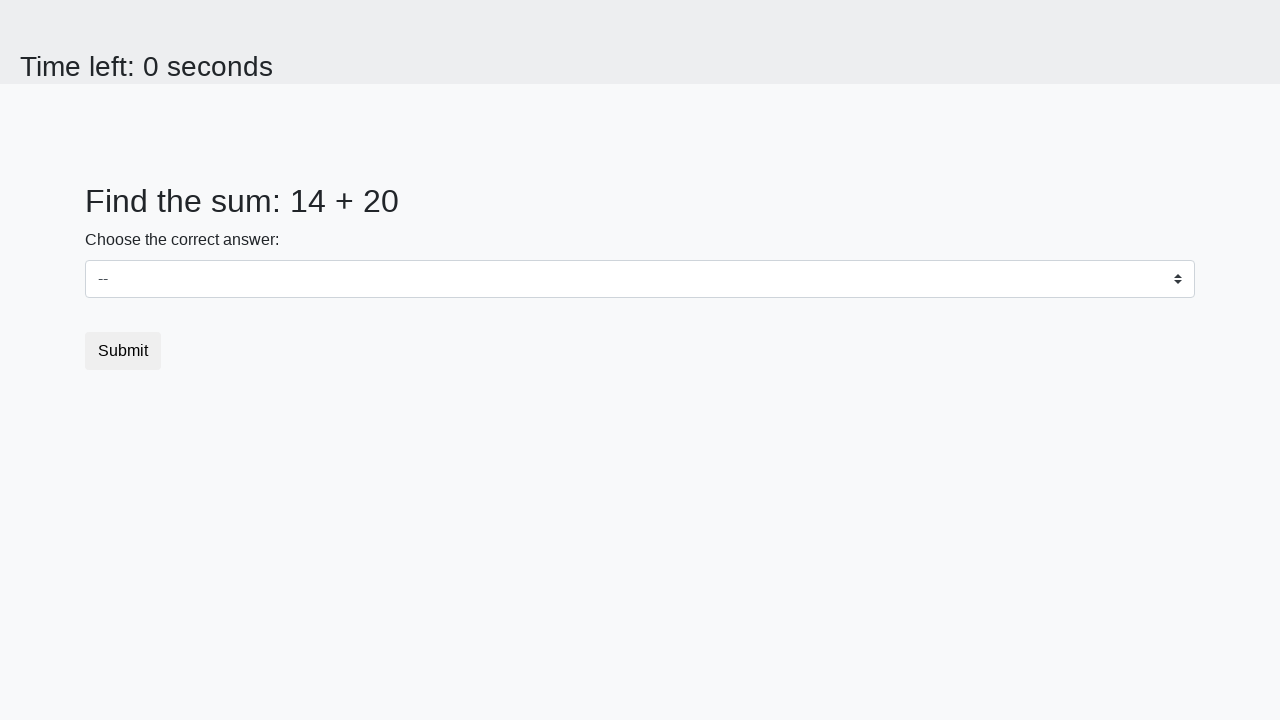

Located second number element (#num2)
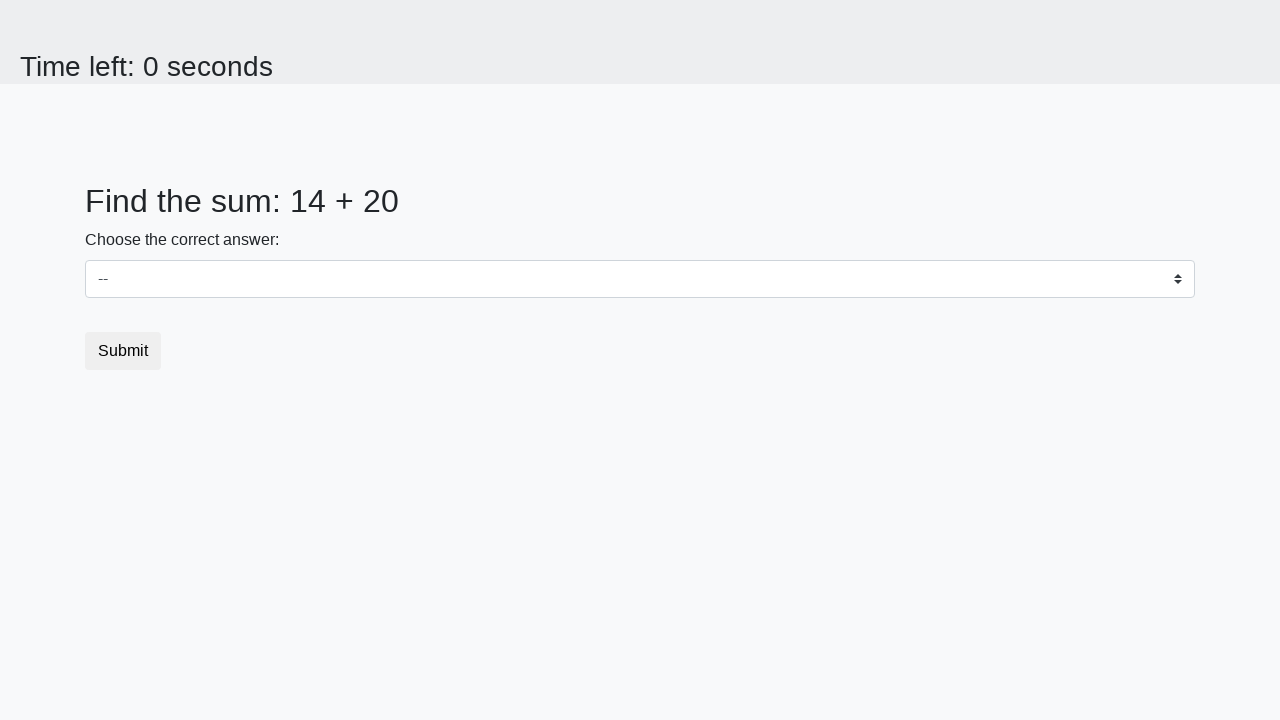

Retrieved first number: 14
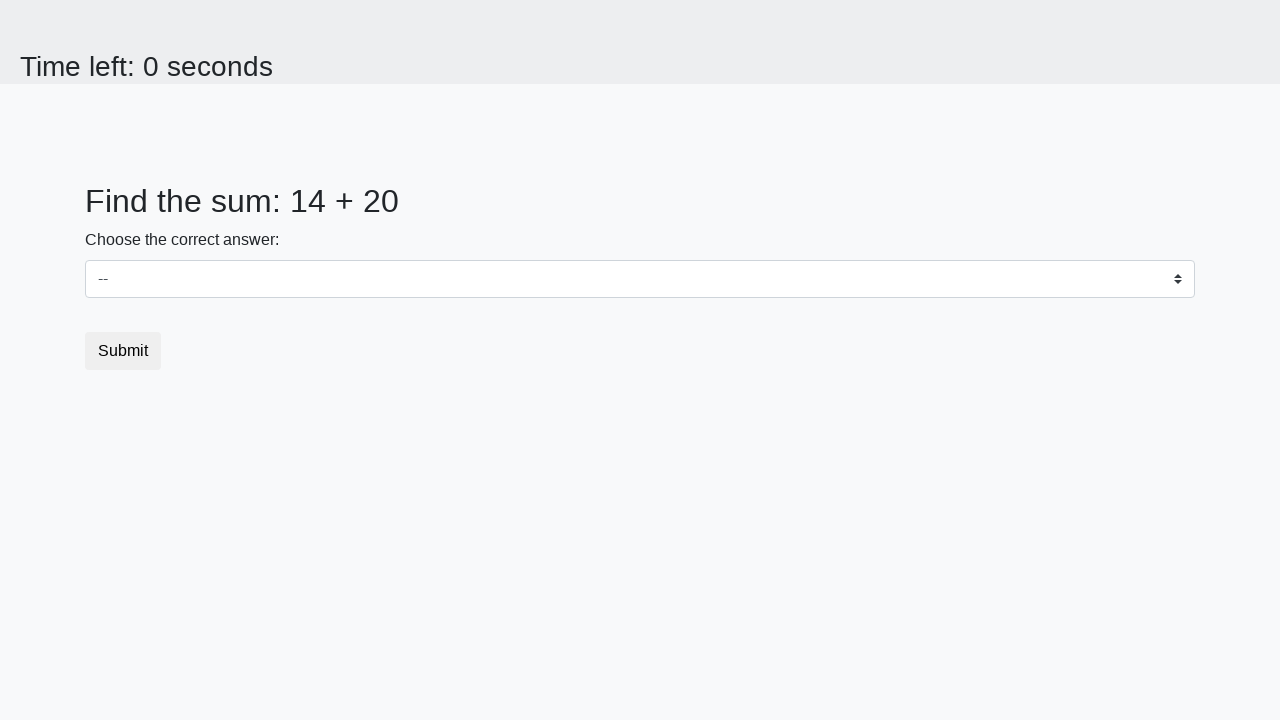

Retrieved second number: 20
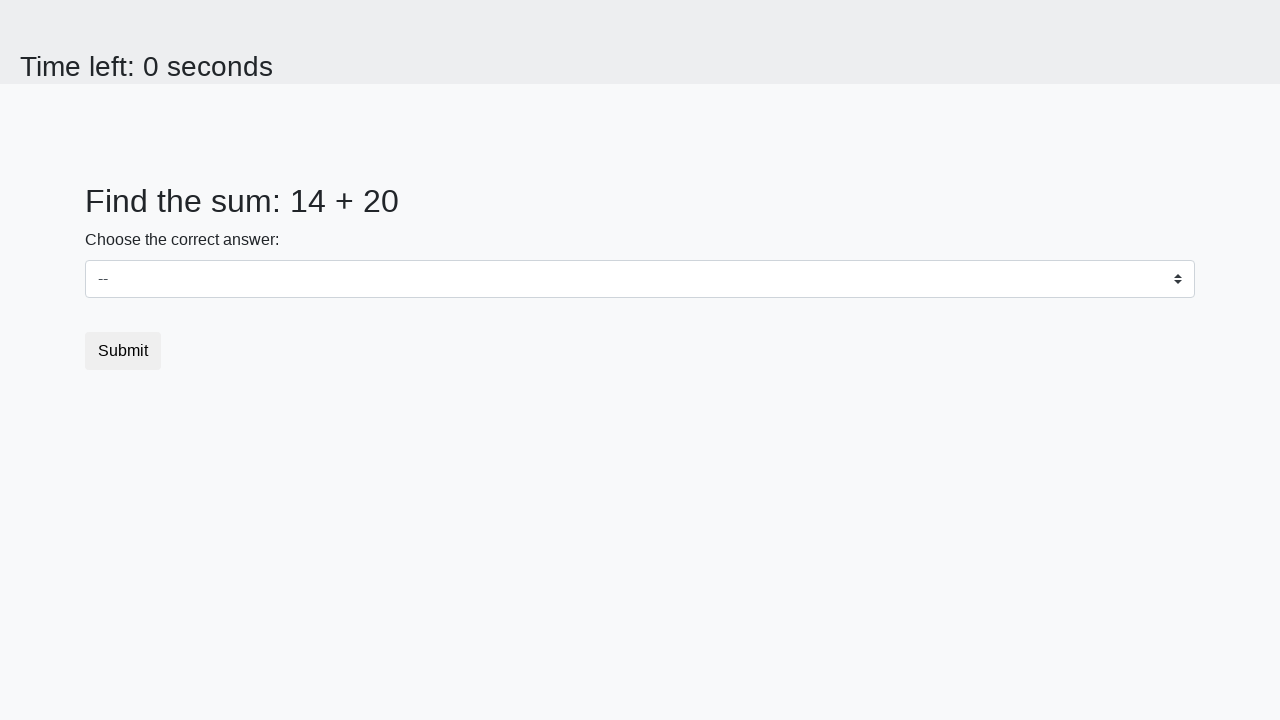

Calculated sum: 14 + 20 = 34
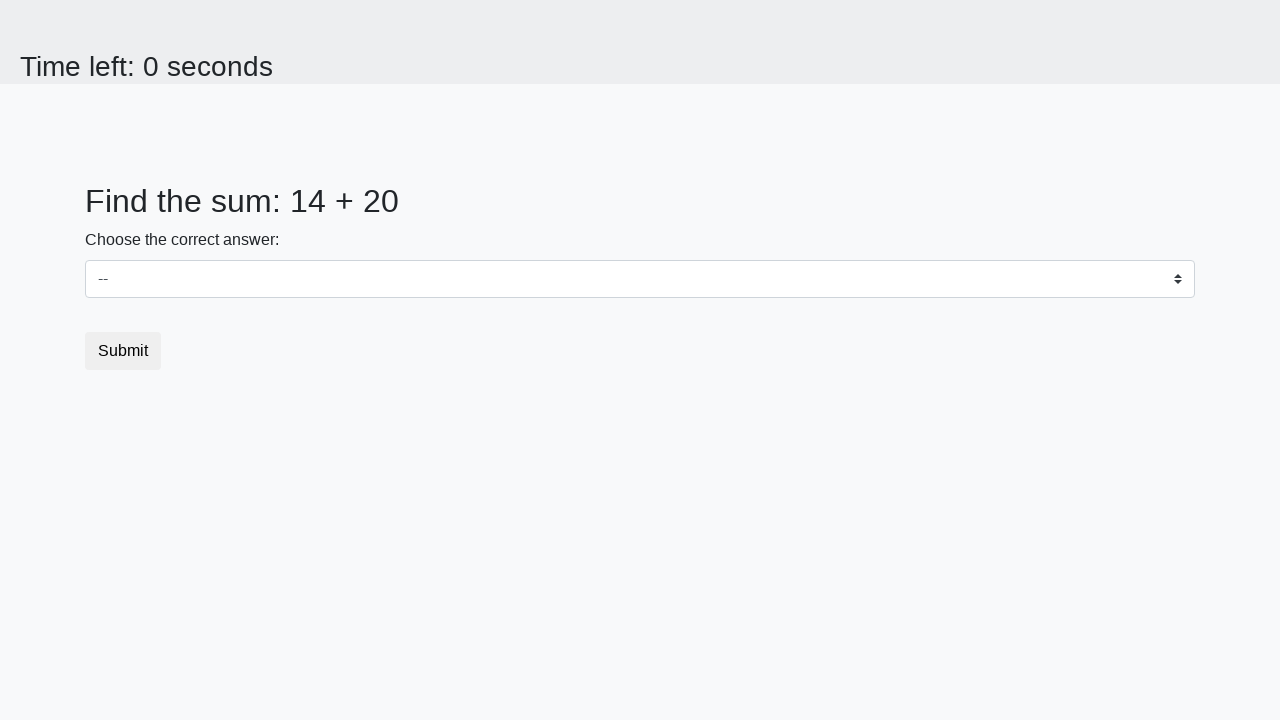

Selected 34 from dropdown menu on .custom-select
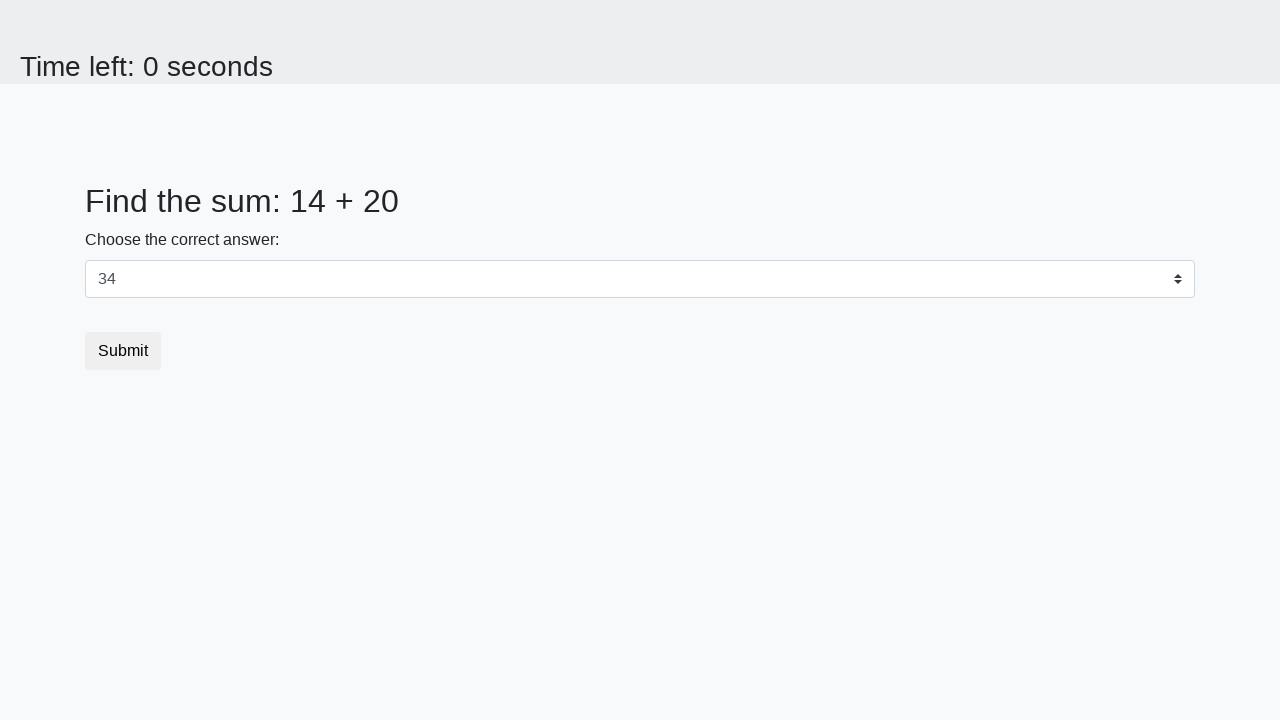

Clicked submit button to complete form at (123, 351) on button
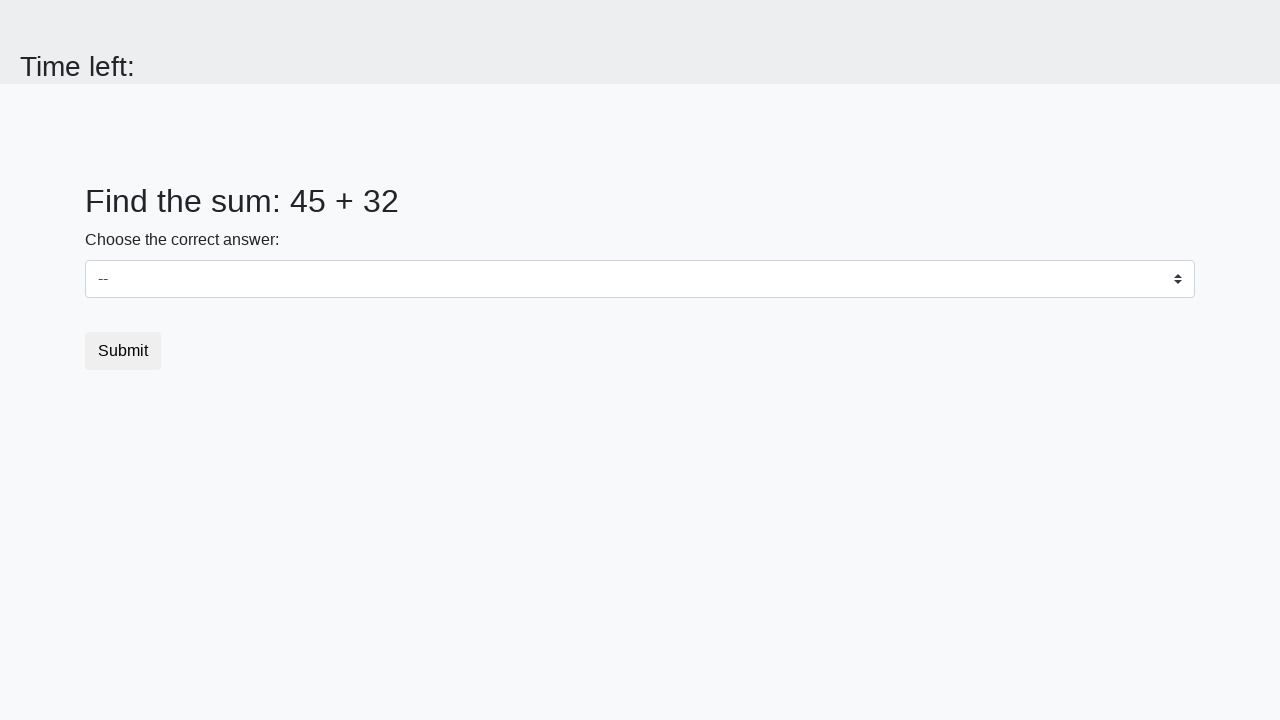

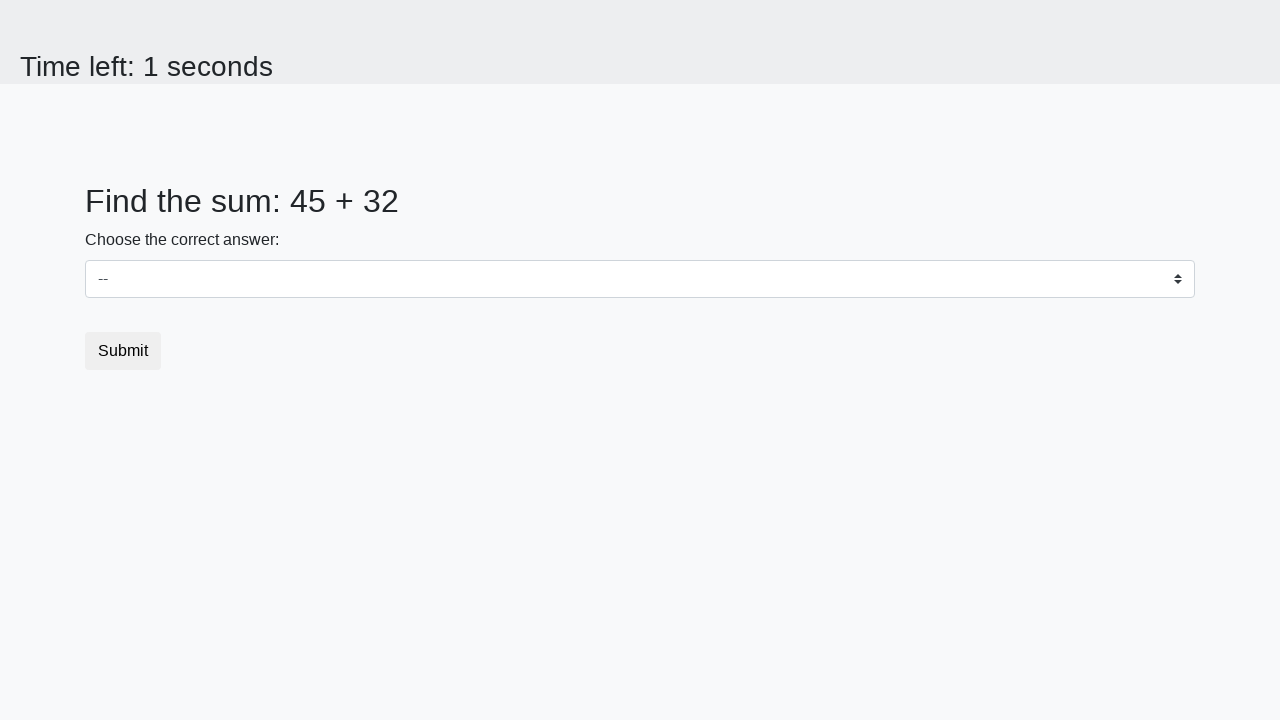